Navigates to The Internet Herokuapp homepage and clicks on the first link in the content list (Basic Auth example link)

Starting URL: https://the-internet.herokuapp.com/

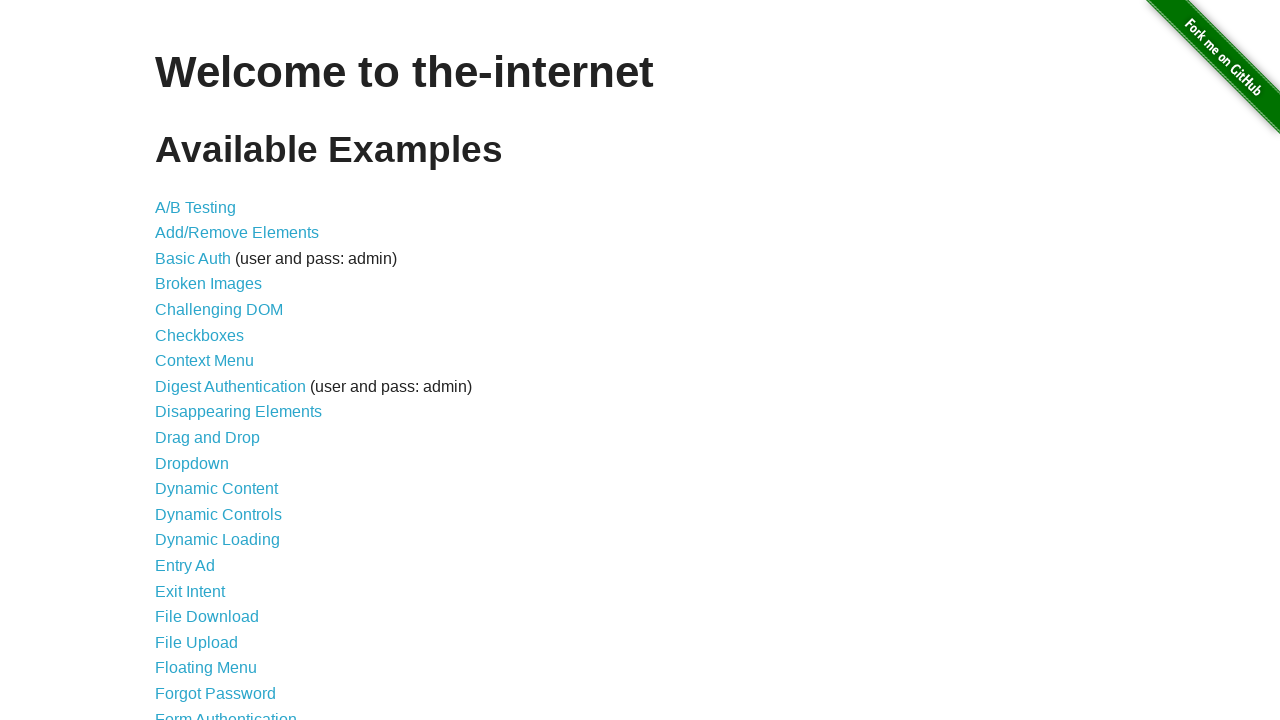

Clicked on the first link in the content list (Basic Auth example link) at (196, 207) on xpath=//*[@id='content']/ul/li[1]/a
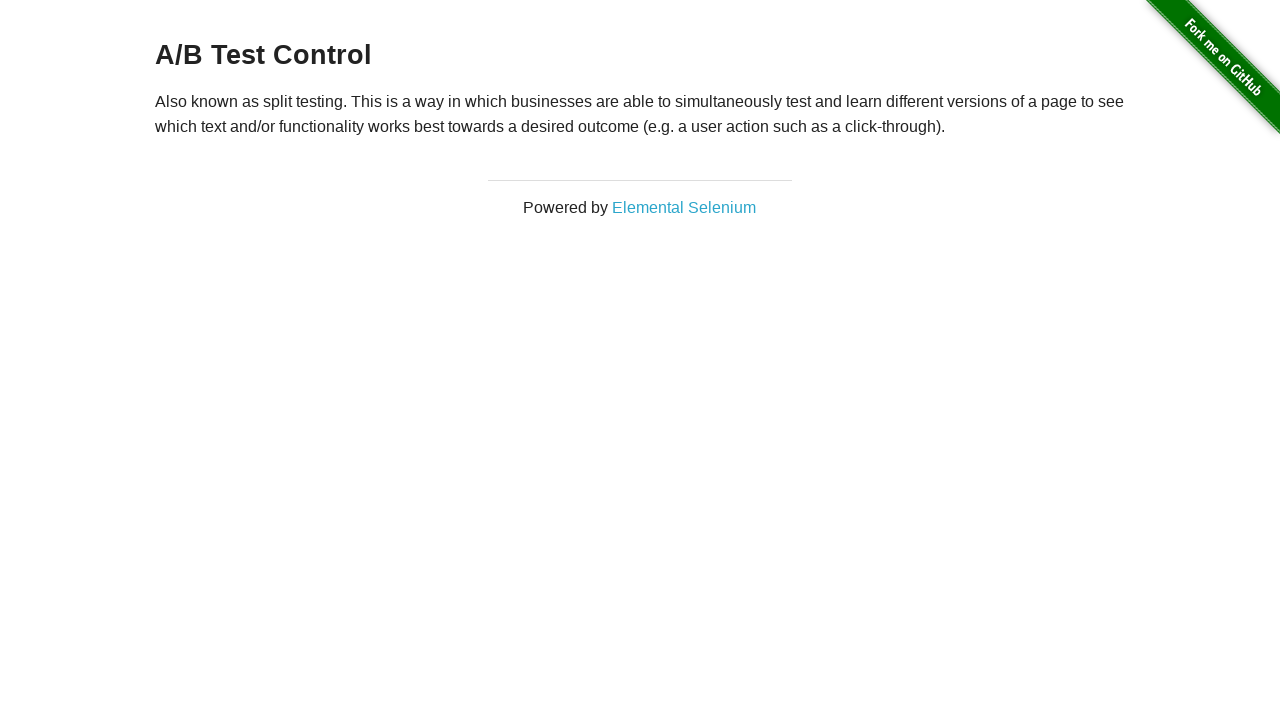

Navigation completed and page loaded
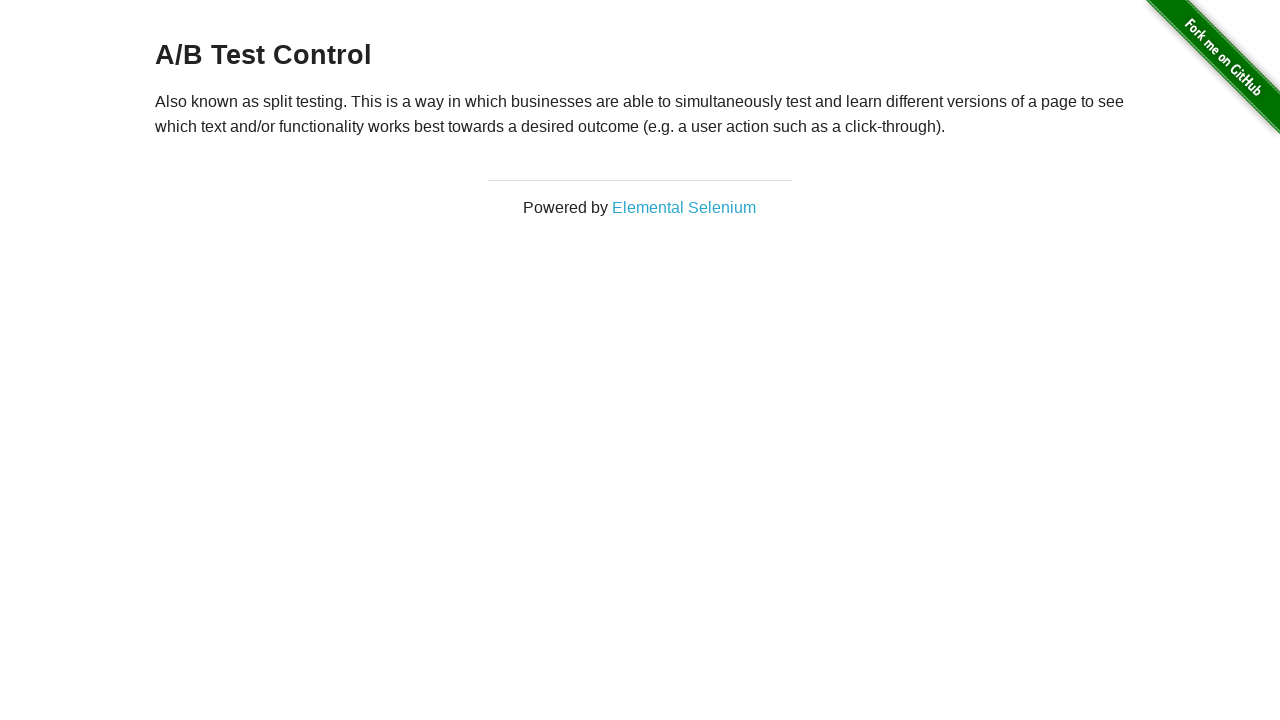

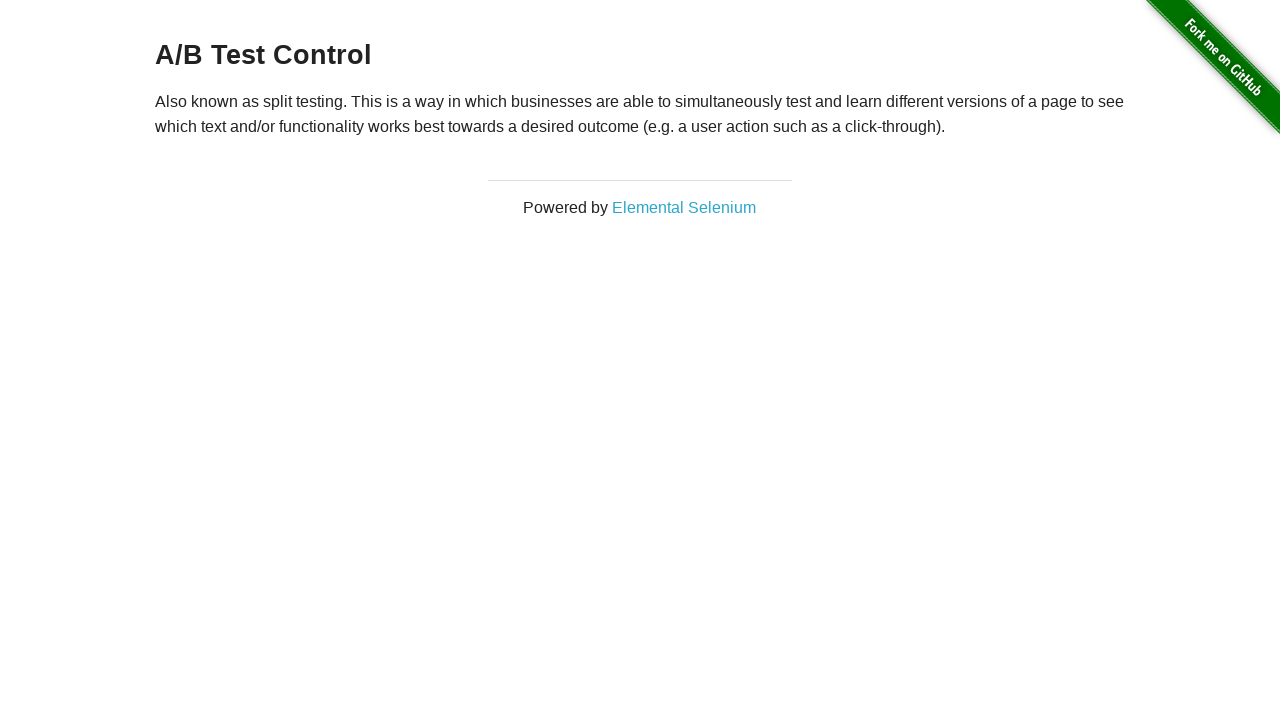